Tests iframe handling by navigating to nested iframes, entering text in a child frame, then switching back to default content and clicking on the Single Iframe tab

Starting URL: https://demo.automationtesting.in/Frames.html

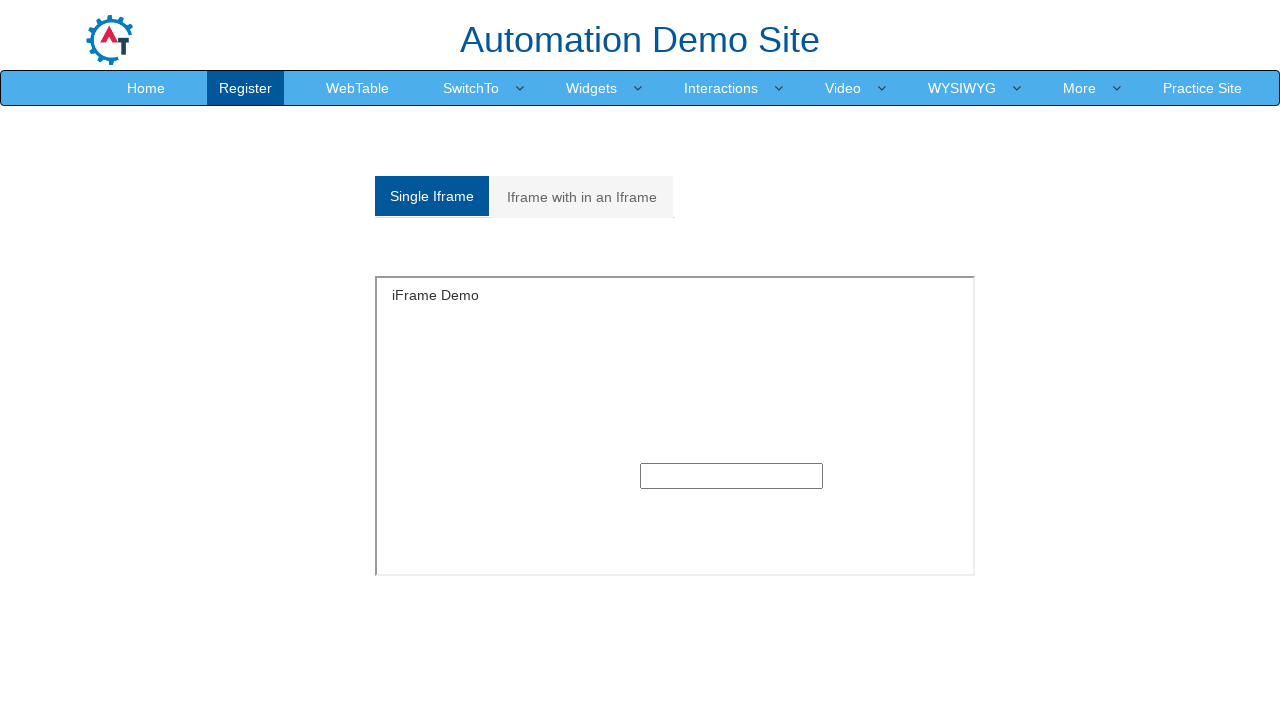

Clicked on 'Iframe with in an Iframe' tab at (582, 197) on xpath=//a[contains(text(),'Iframe with in an Iframe')]
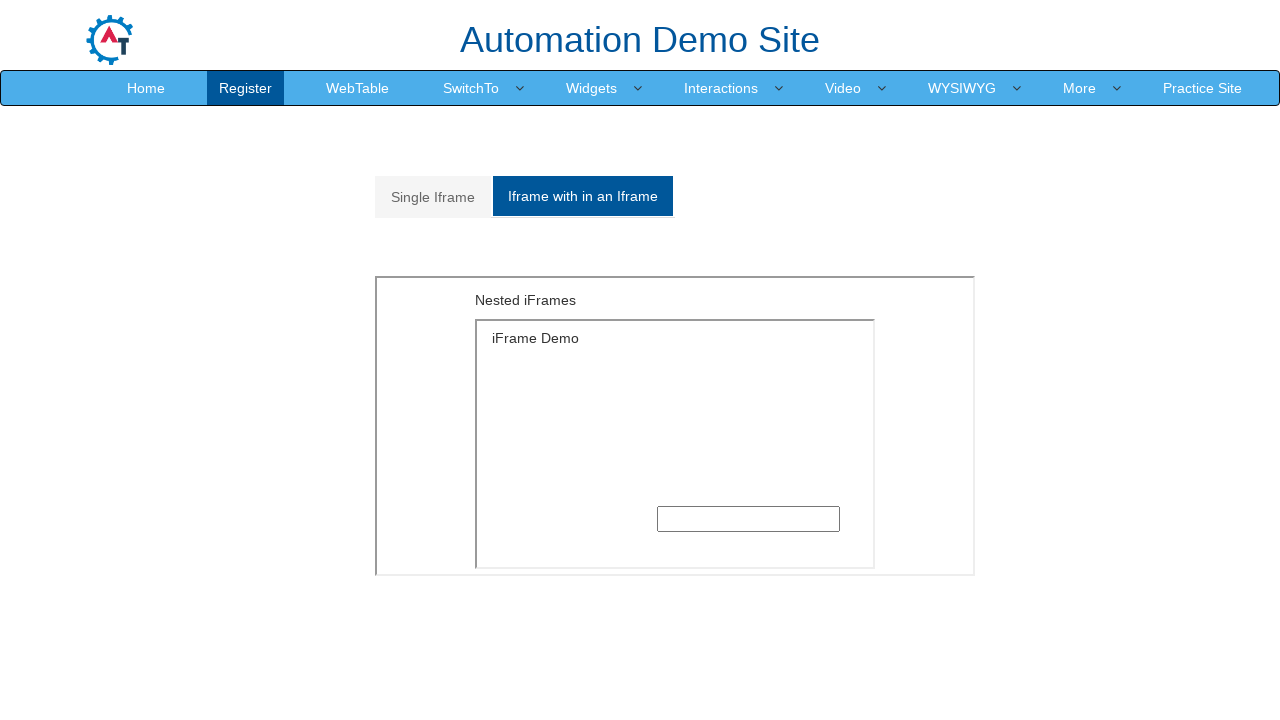

Located outer iframe (index 1)
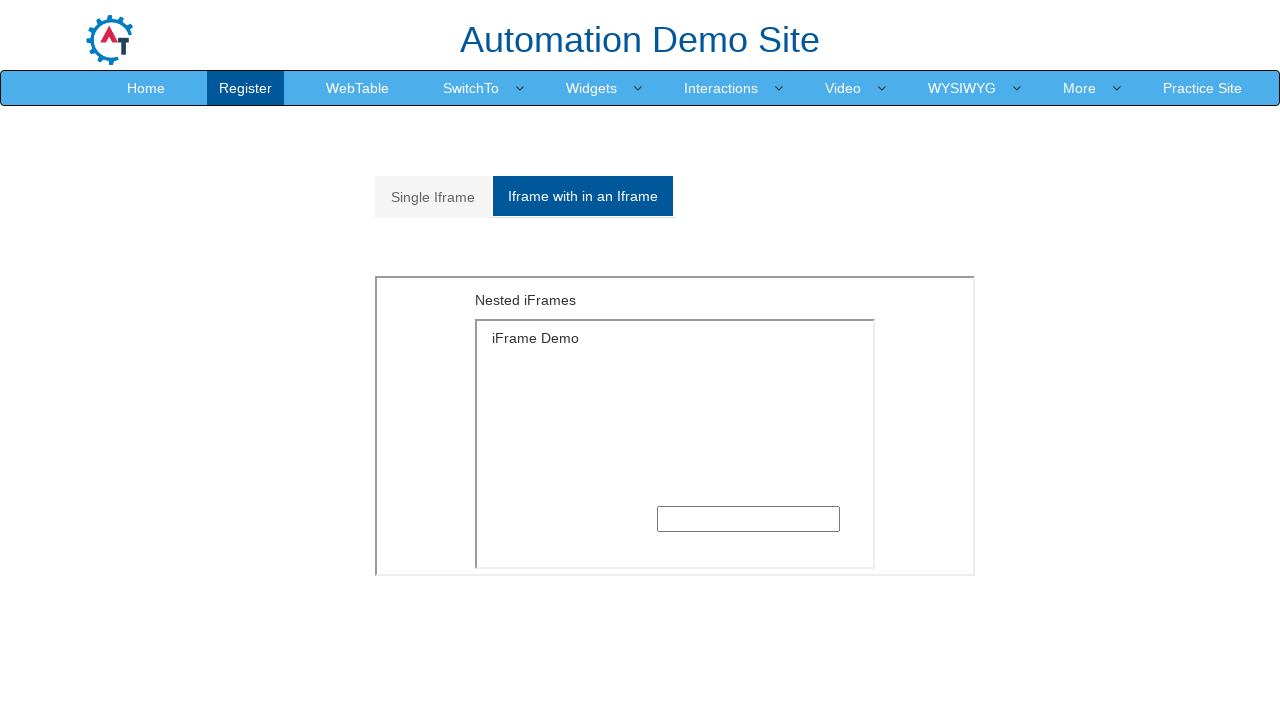

Located inner iframe (index 0) within outer frame
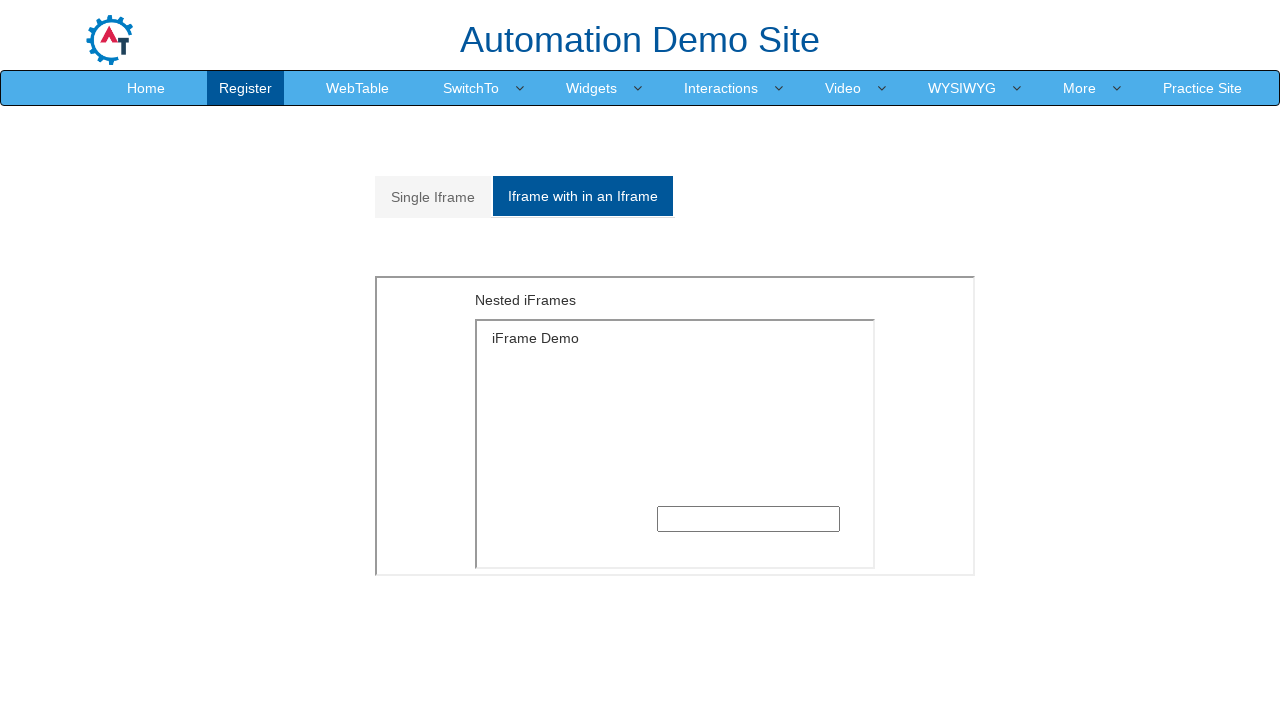

Filled text 'Child frame' in input field within nested iframe on iframe >> nth=1 >> internal:control=enter-frame >> iframe >> nth=0 >> internal:c
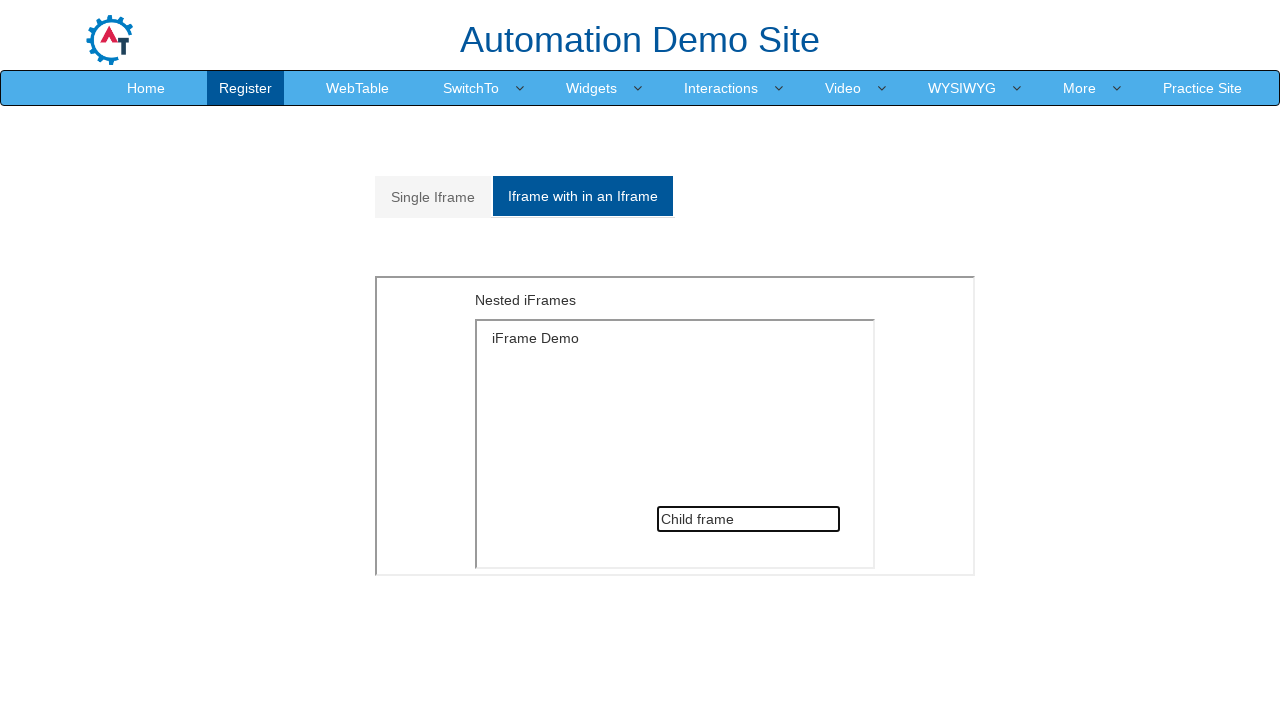

Waited 2 seconds for action to complete
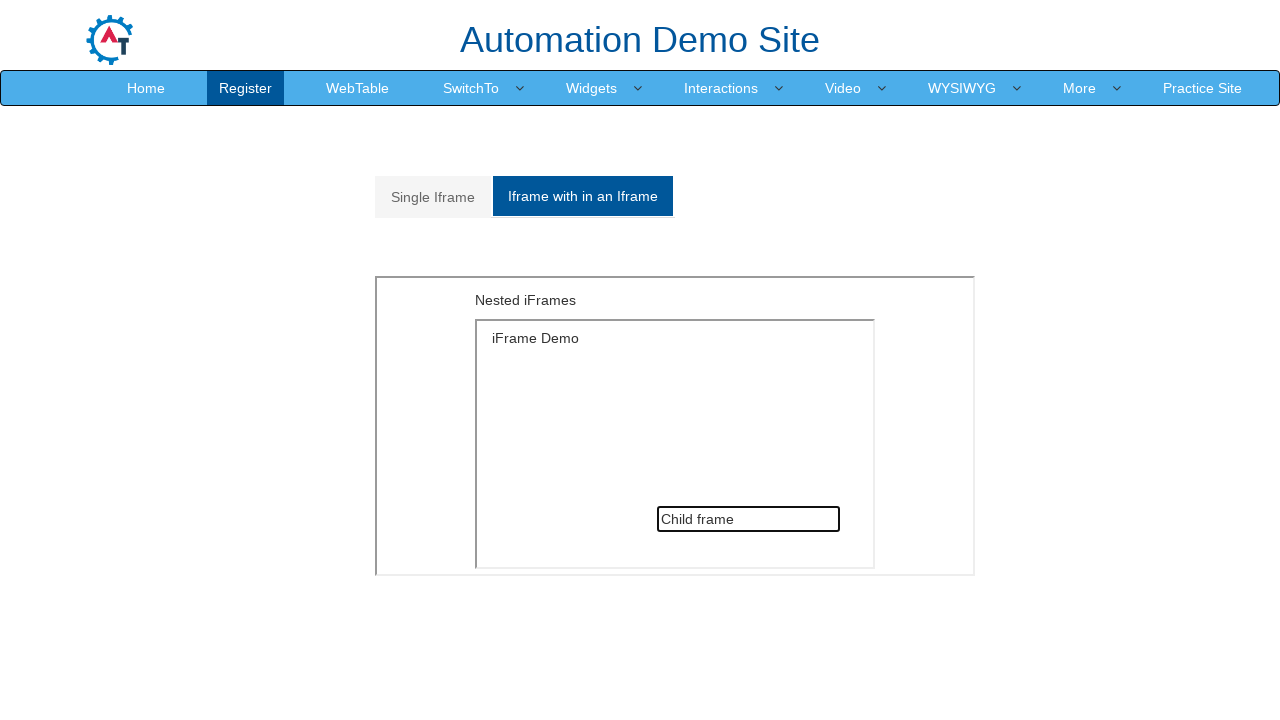

Clicked on 'Single Iframe' tab to switch back to default content at (433, 197) on xpath=//a[contains(text(),'Single Iframe ')]
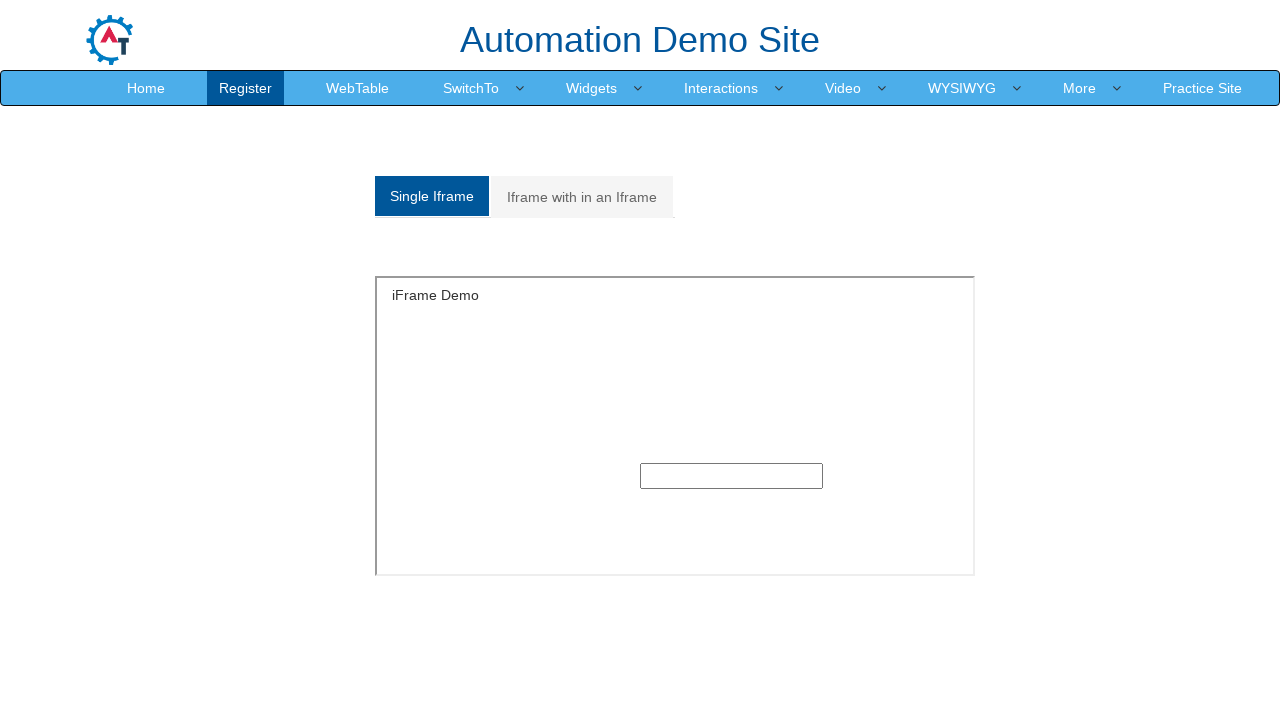

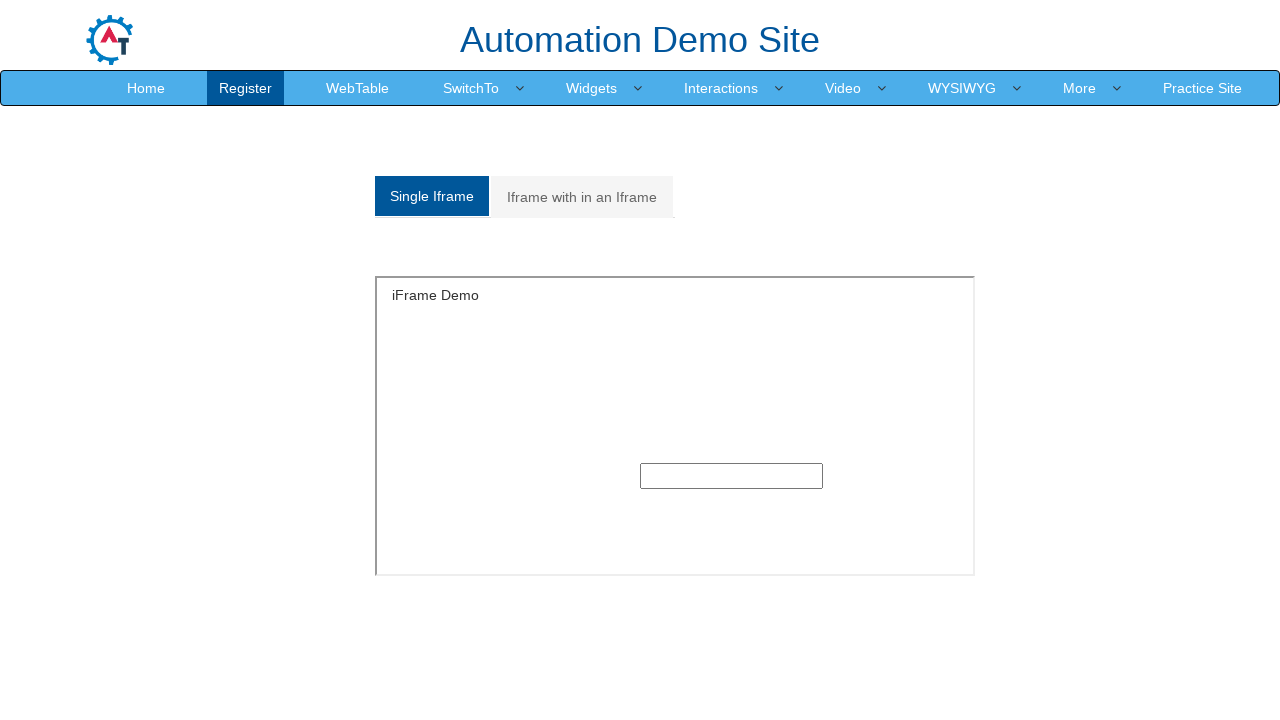